Navigates to the registration form by clicking Get Started and then Register

Starting URL: https://dsportalapp.herokuapp.com/

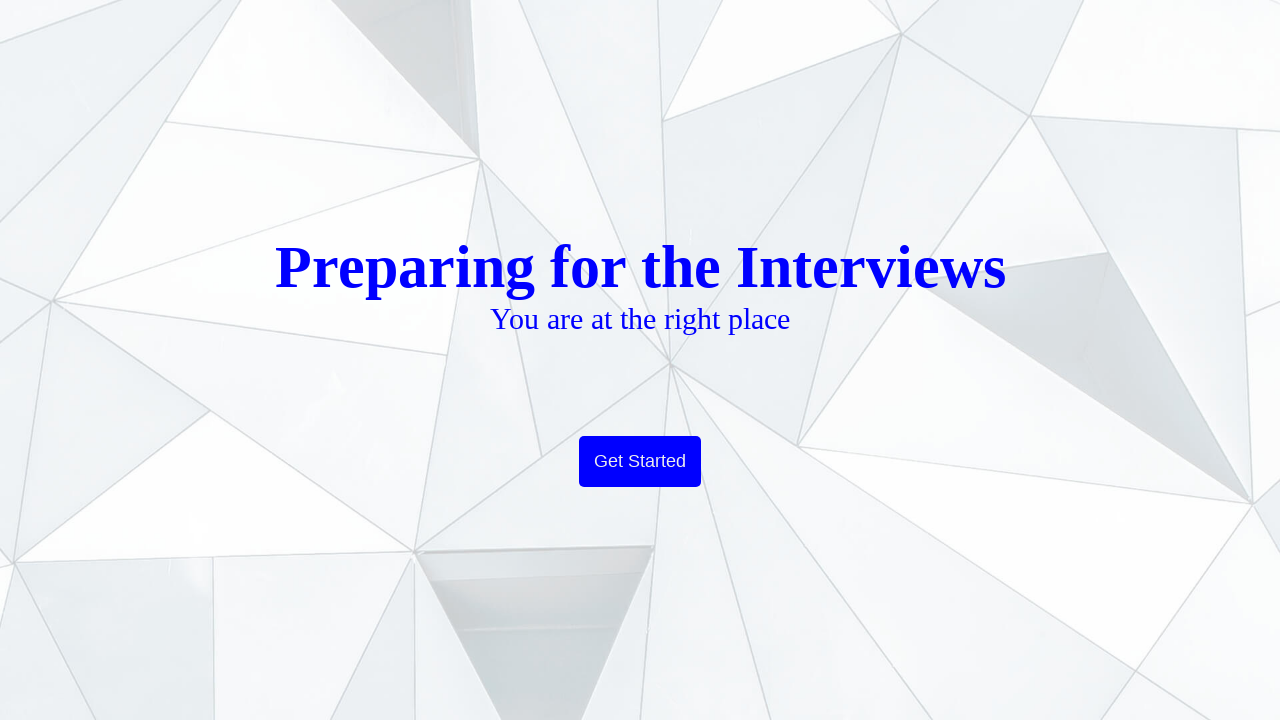

Clicked Get Started button on homepage at (640, 462) on xpath=/html/body/div[1]/div/div/a/button
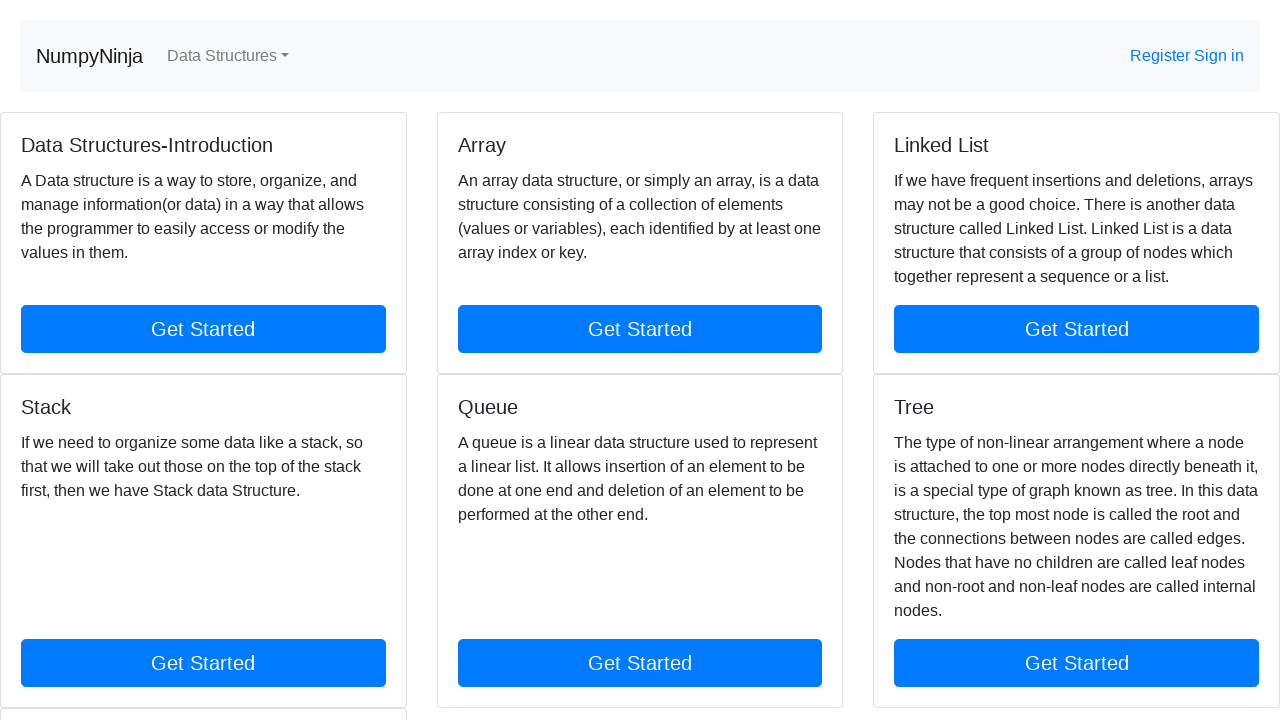

Clicked Register link in navigation to access registration form at (1162, 56) on xpath=/html/body/div[1]/nav/div/div[2]/ul/a[2]
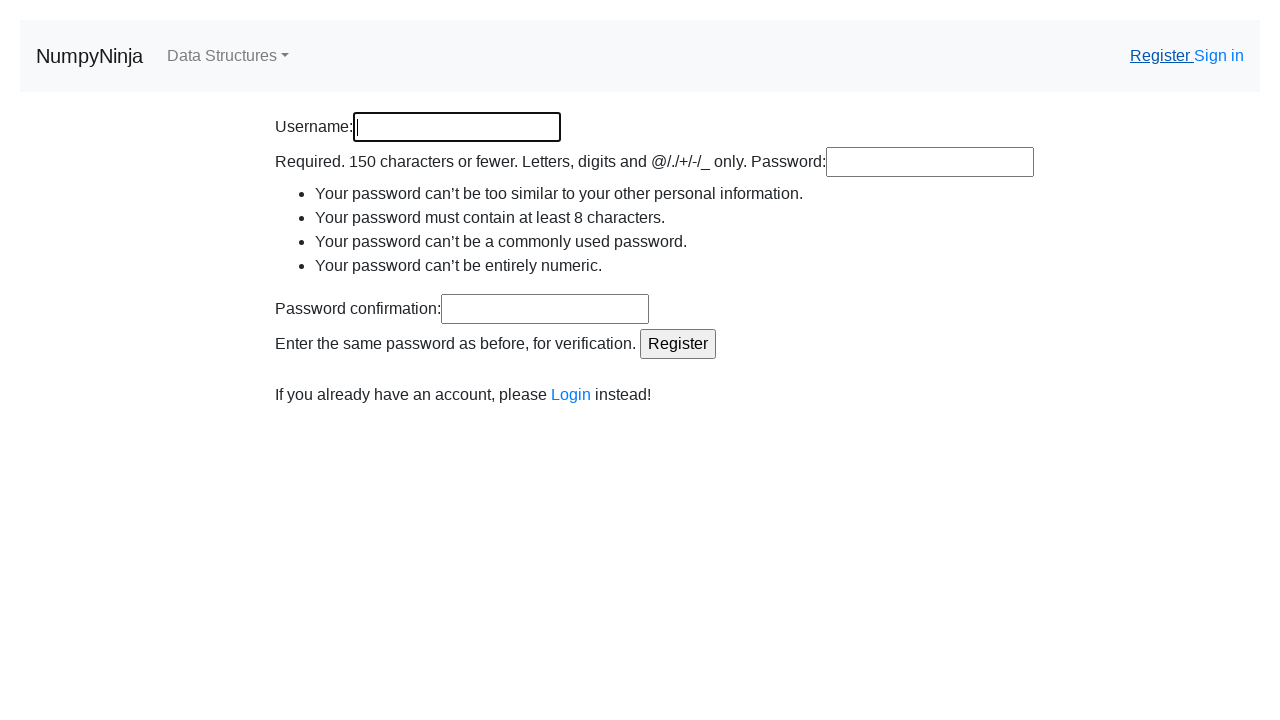

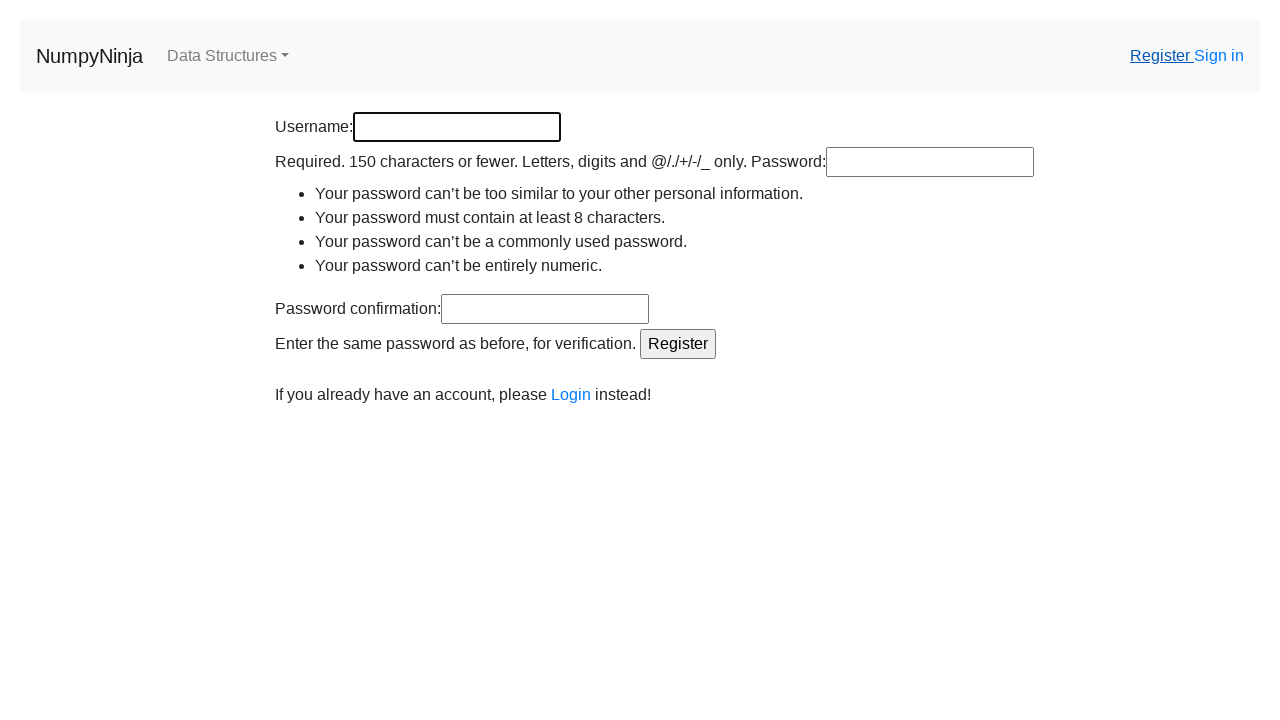